Navigates to the DemoQA homepage and verifies the page loads successfully

Starting URL: https://demoqa.com/

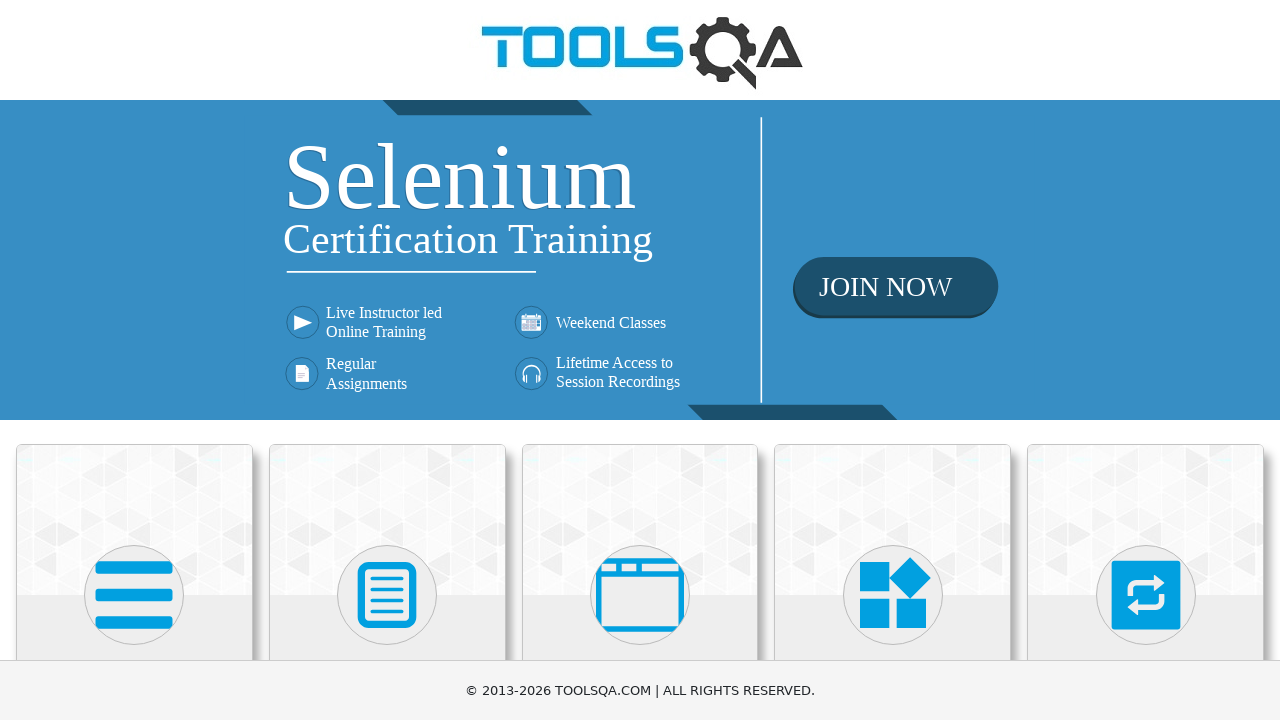

Navigated to DemoQA homepage
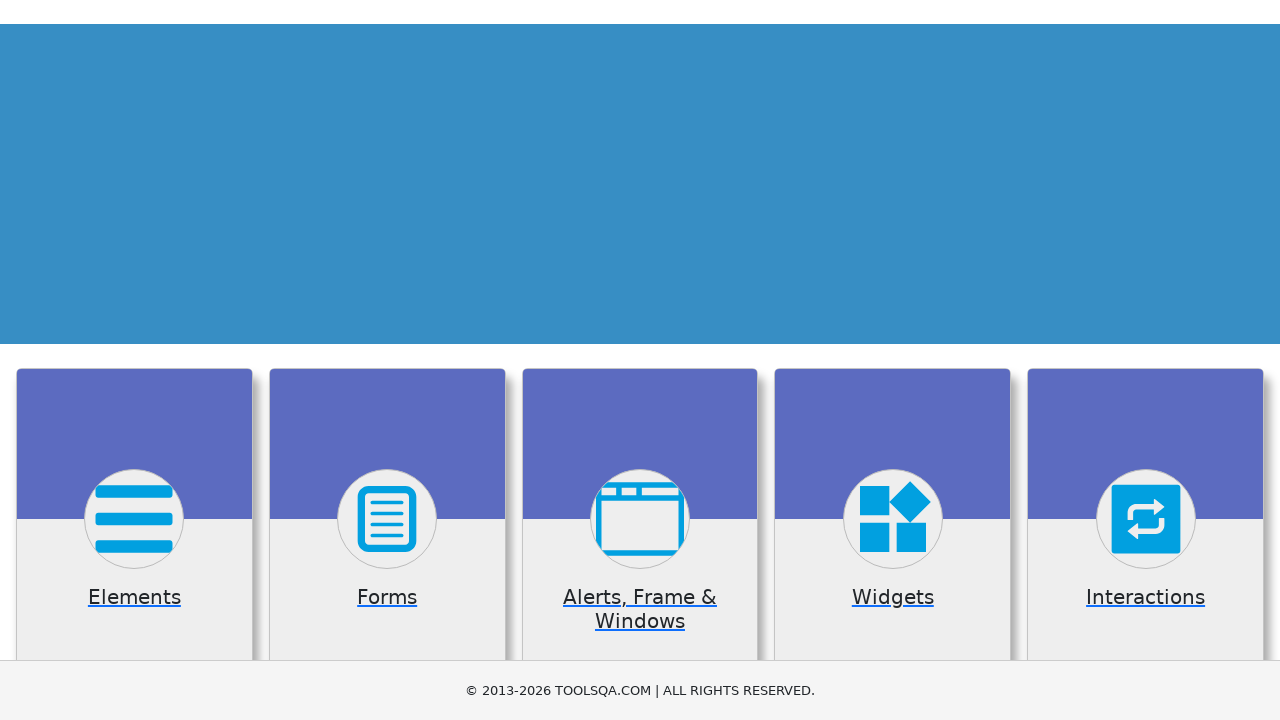

Page DOM content fully loaded
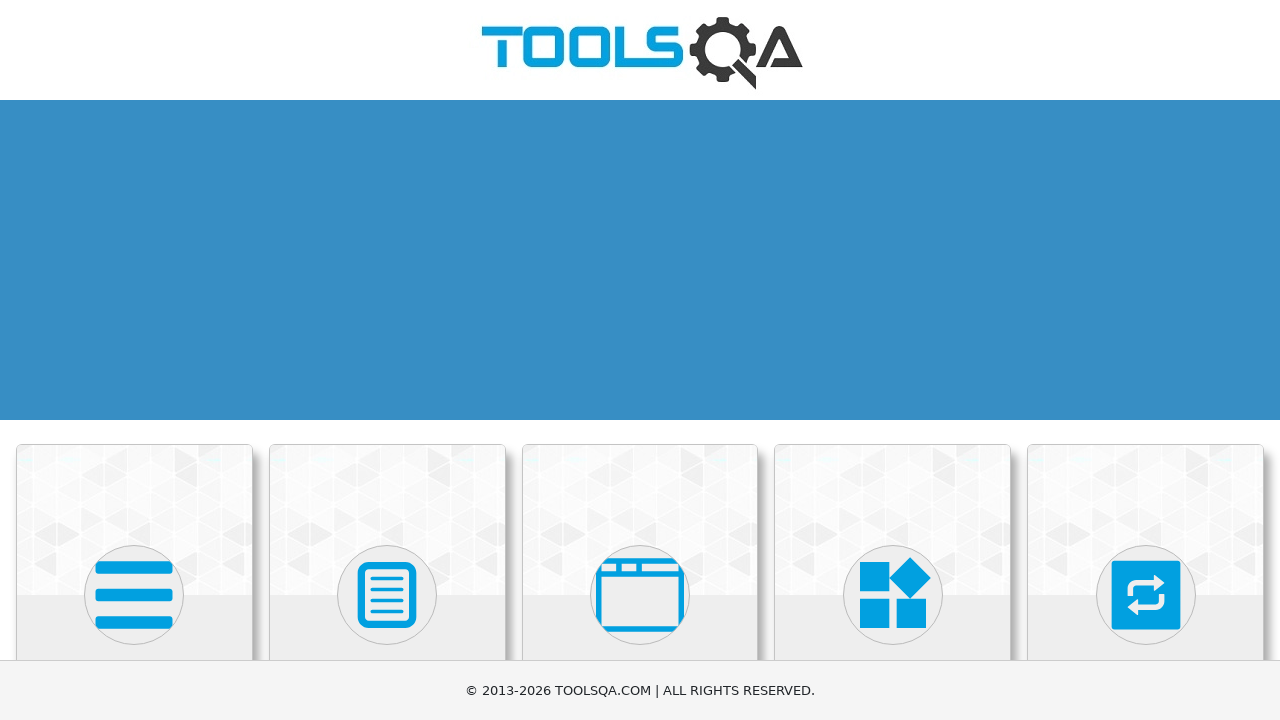

Verified page loaded successfully - title is present
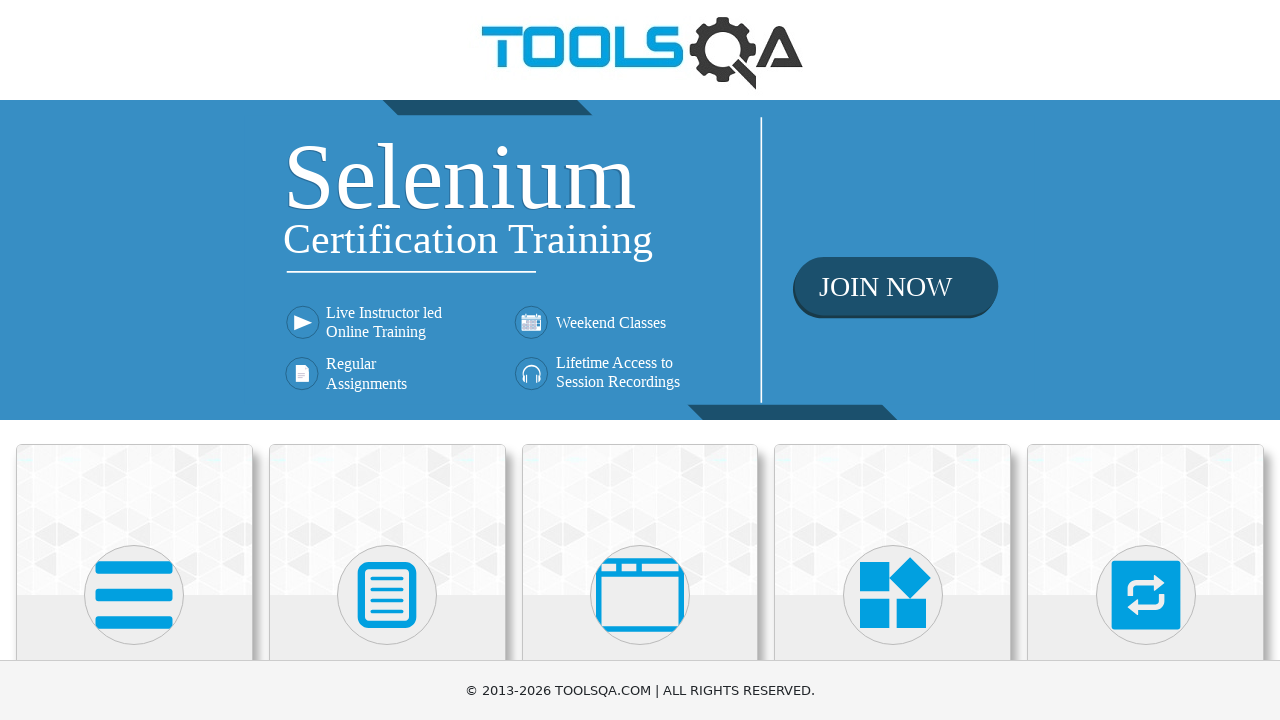

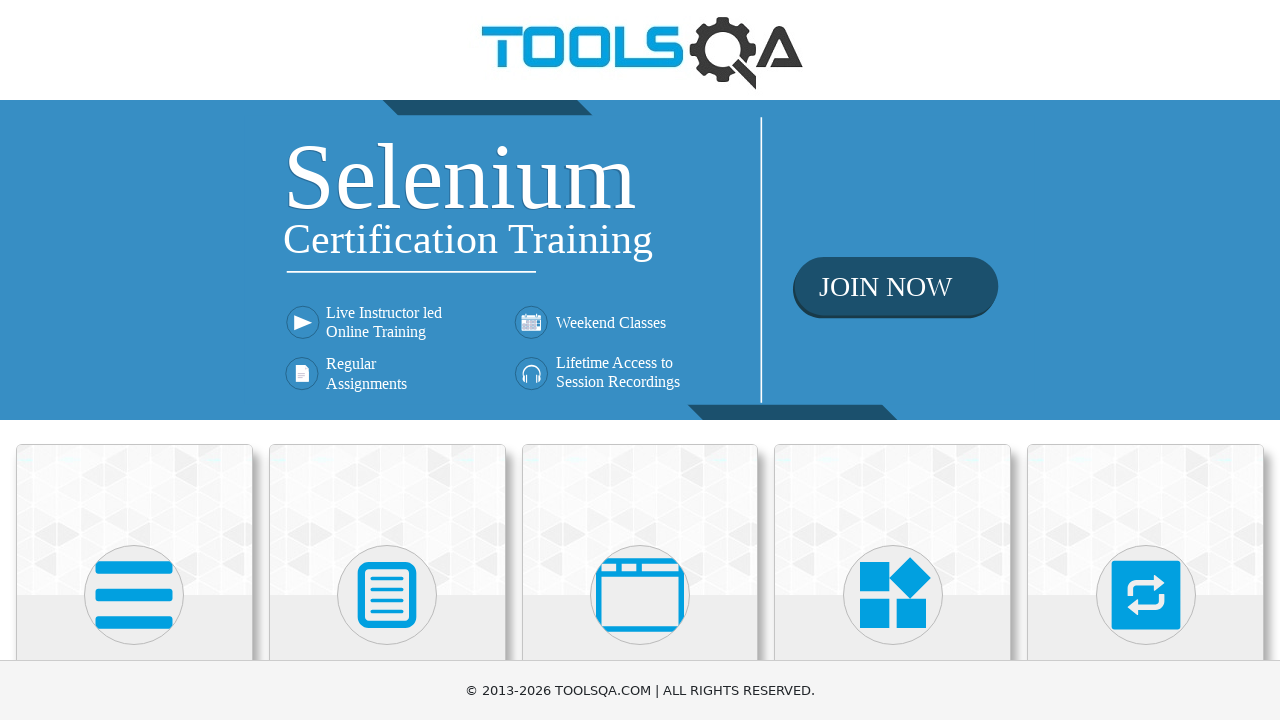